Tests page scrolling functionality by pressing PAGE_DOWN key twice to scroll down the page

Starting URL: https://thetestingacademy.com/

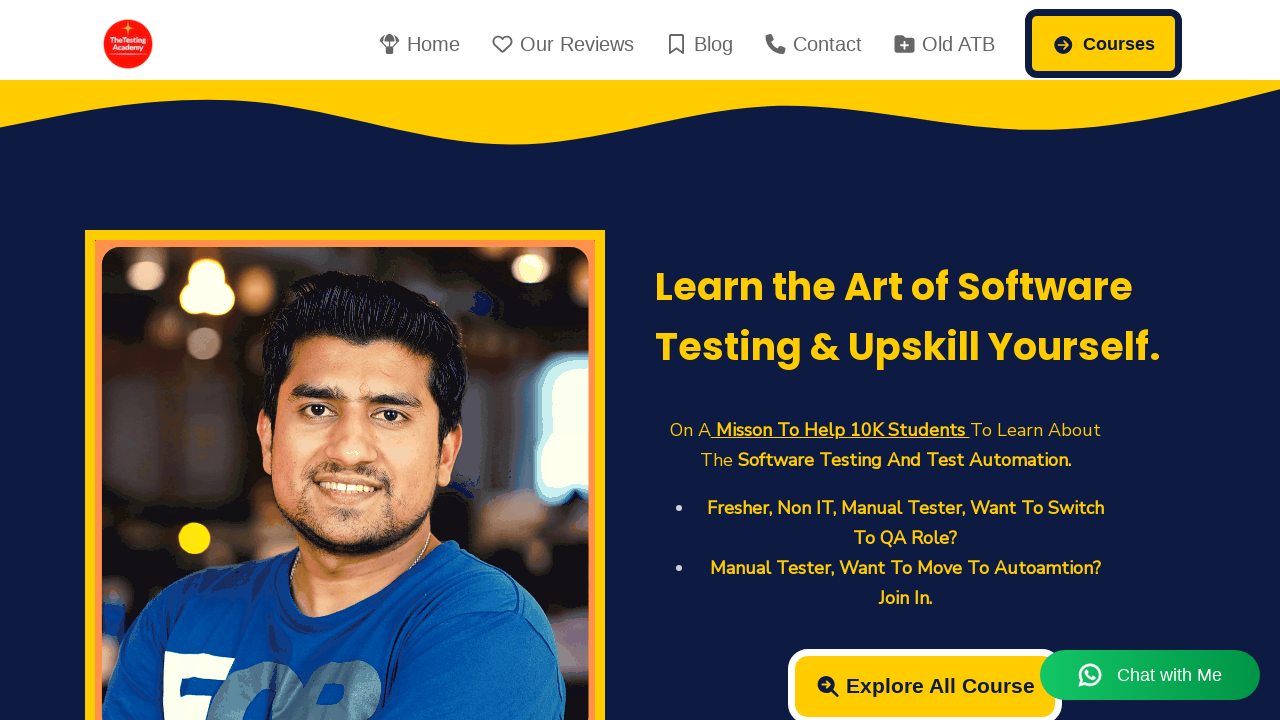

Pressed PAGE_DOWN key to scroll down the page
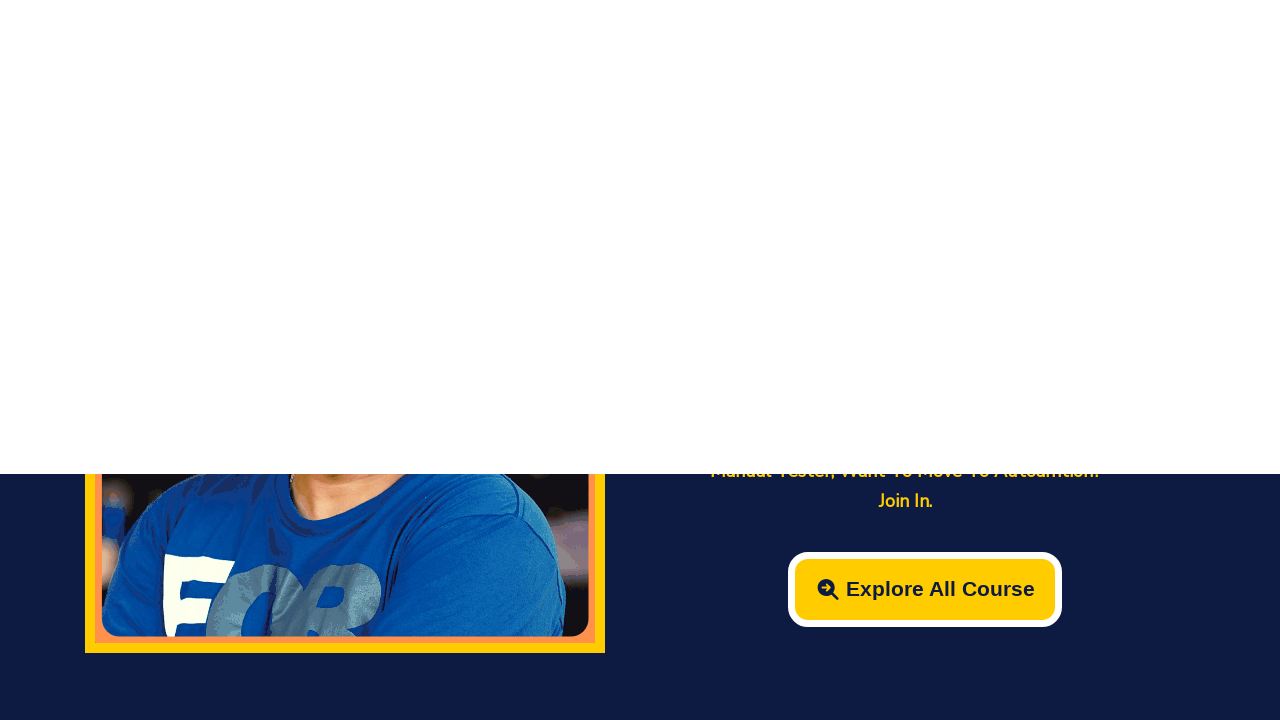

Pressed PAGE_DOWN key again to scroll further down the page
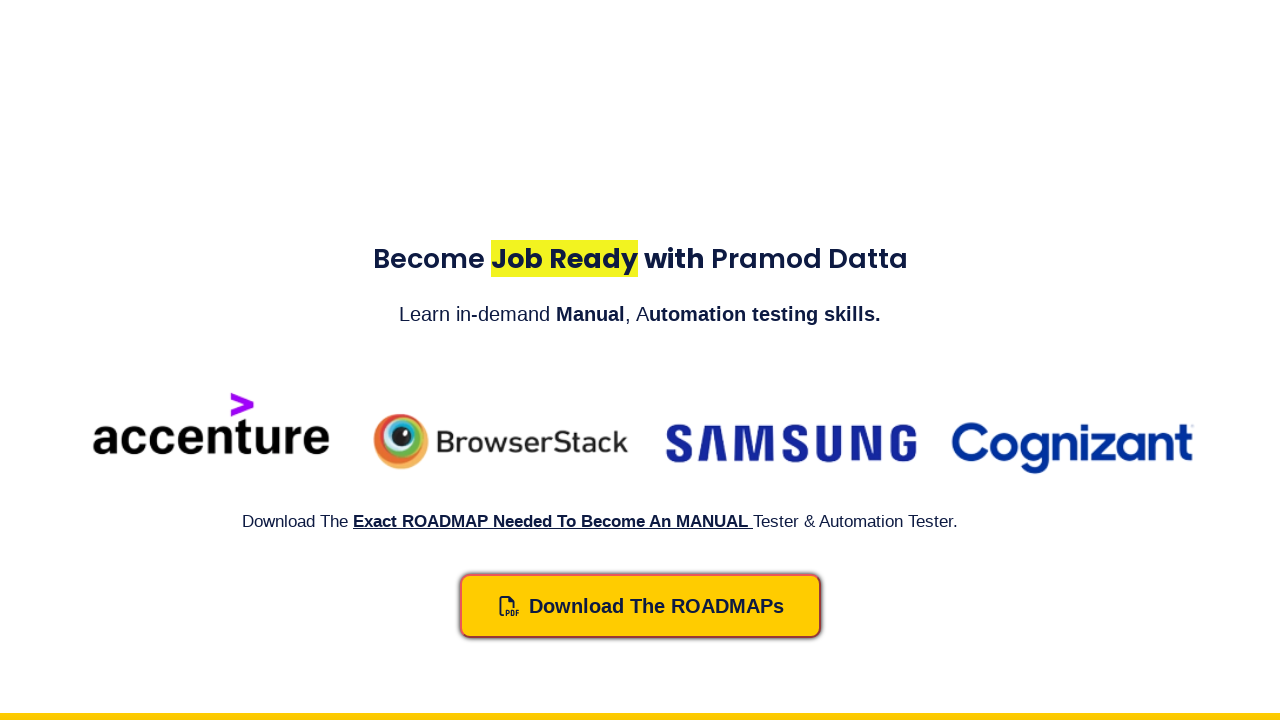

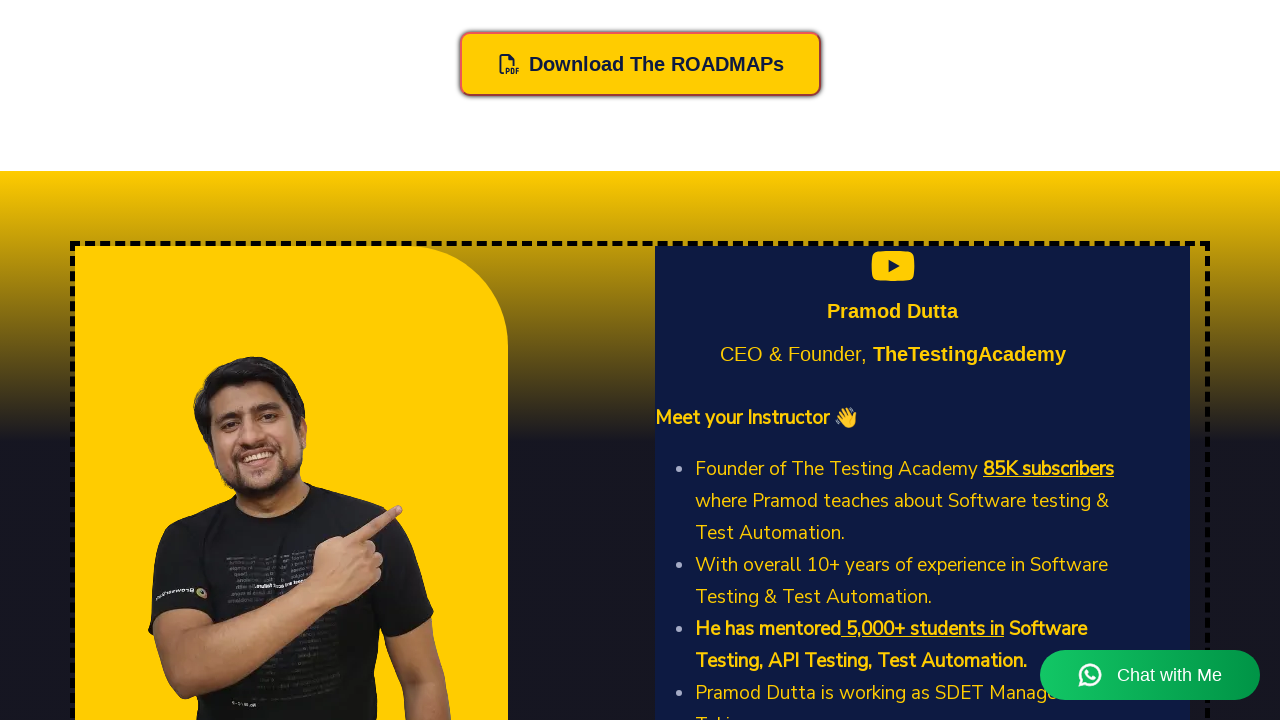